Navigates to the shopping cart page to view cart contents

Starting URL: https://www.demoblaze.com

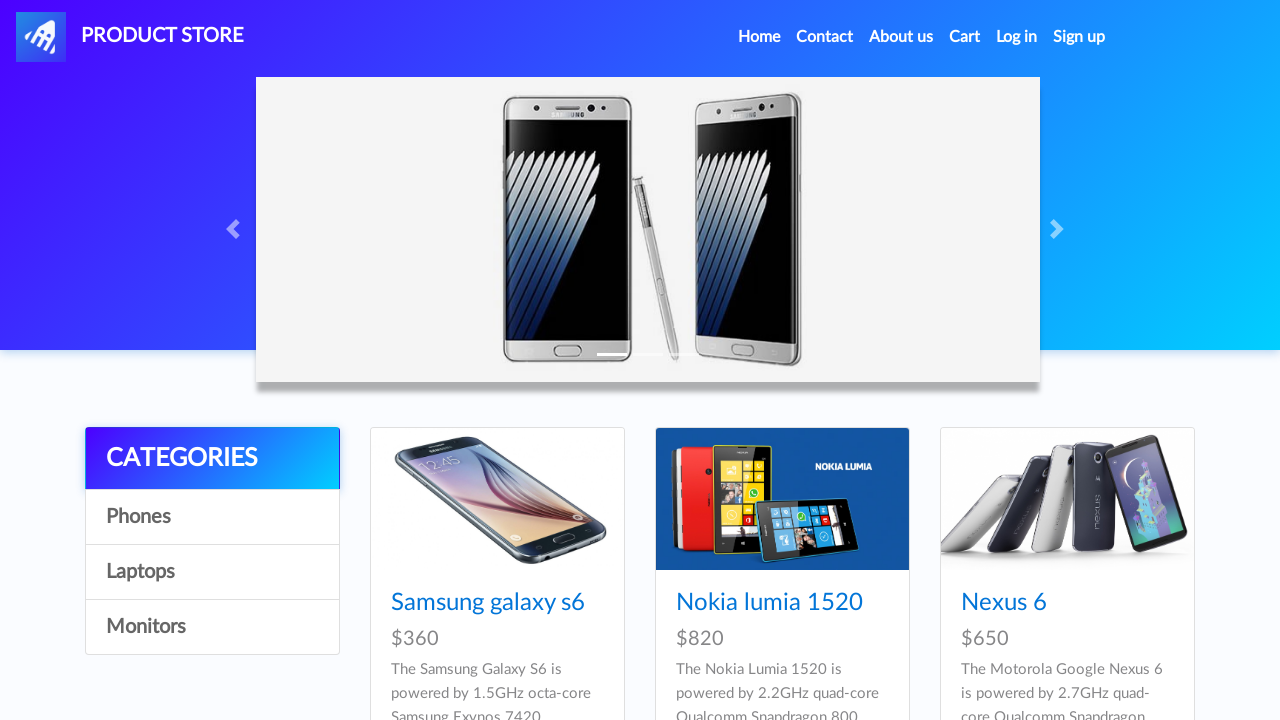

Clicked Cart link to navigate to shopping cart page at (965, 37) on text=Cart
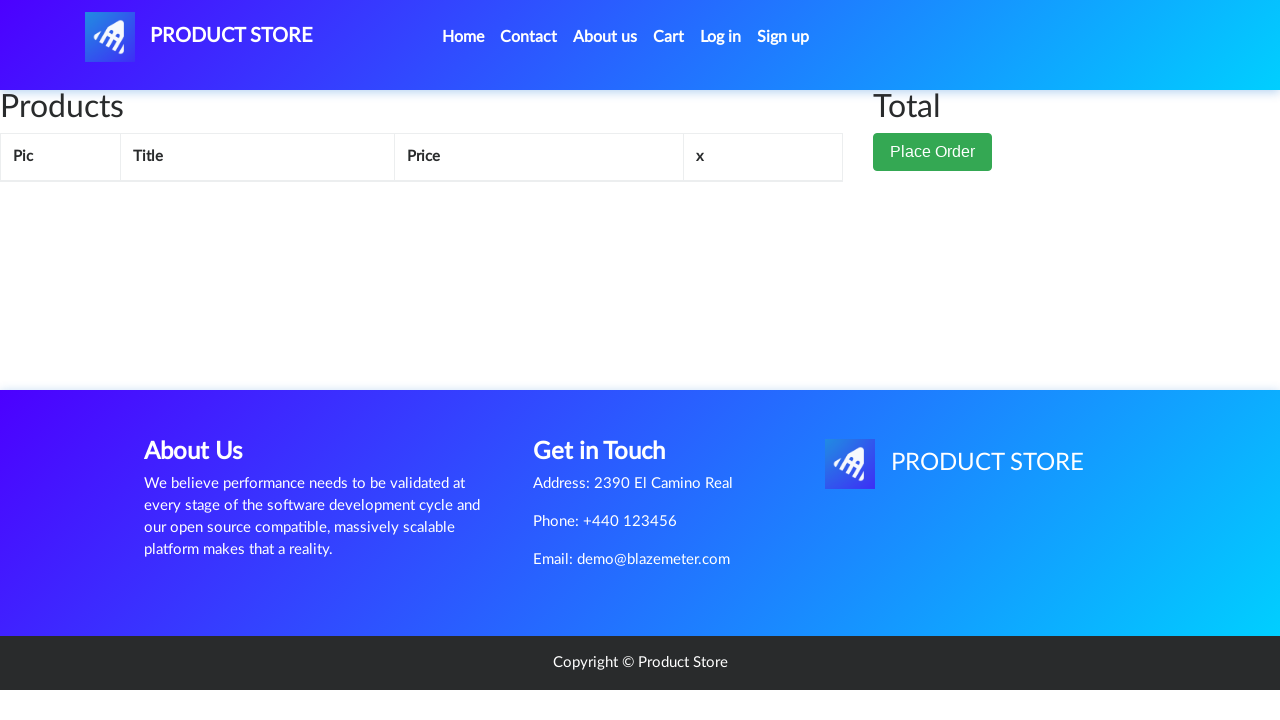

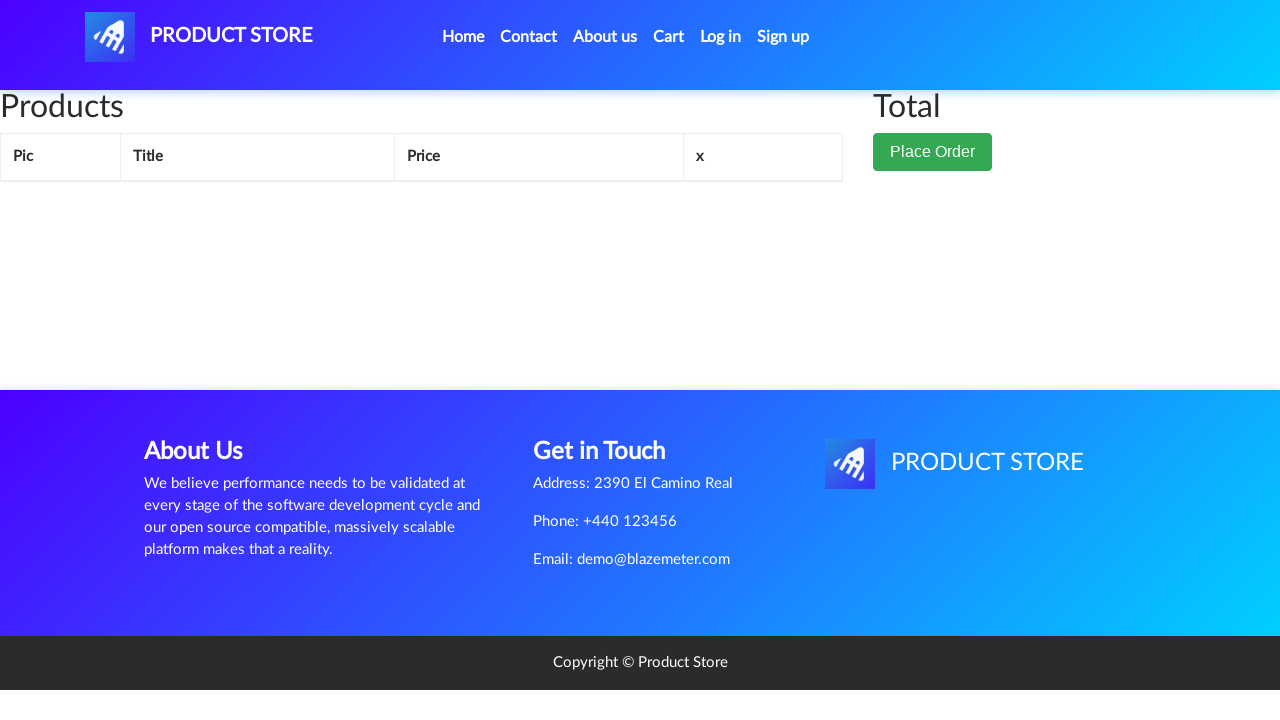